Fills out a comprehensive web form with personal information including name, gender, date of birth, address, email, password, company, and comments

Starting URL: https://katalon-test.s3.amazonaws.com/demo-aut/dist/html/form.html

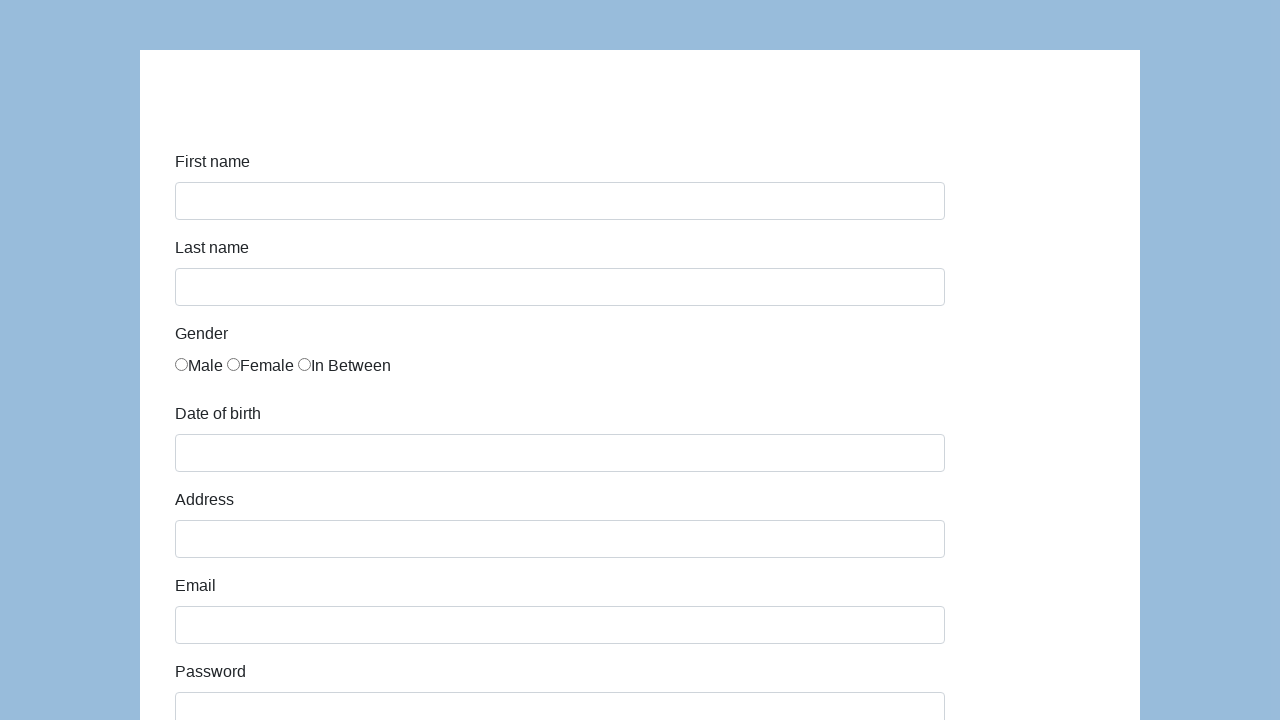

Filled first name field with 'Karol' on #first-name
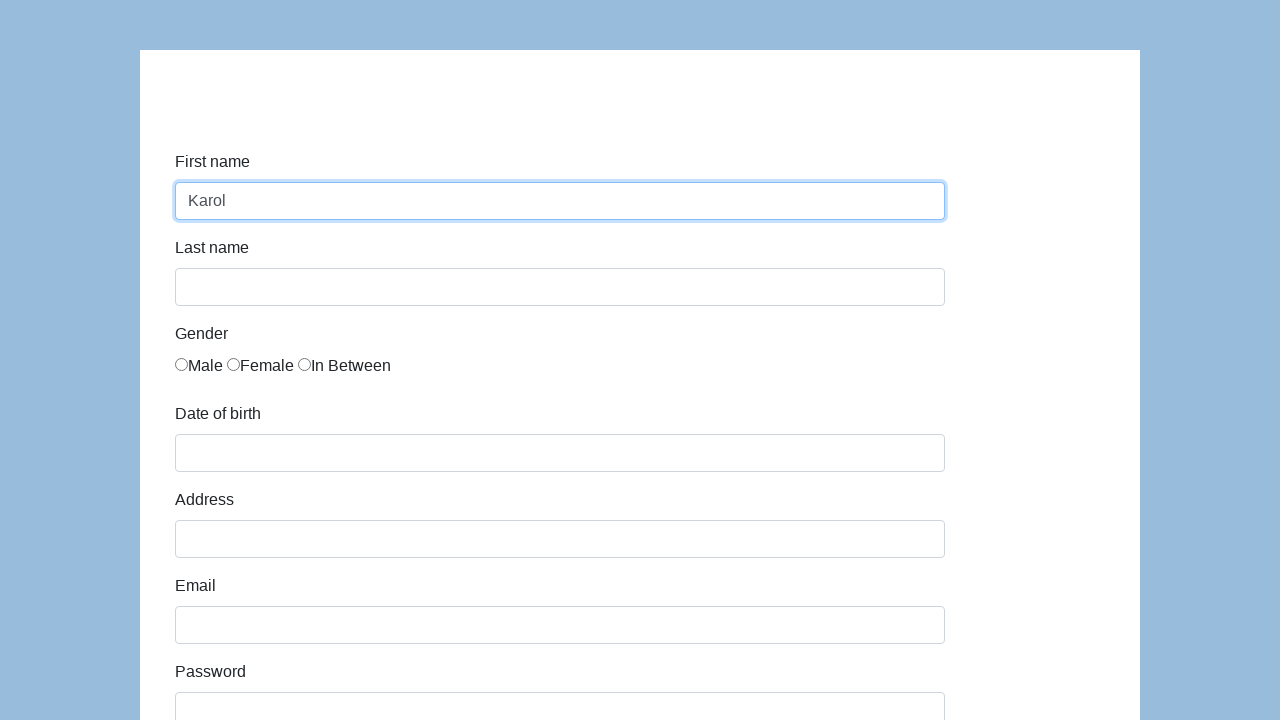

Filled last name field with 'Kowalski' on #last-name
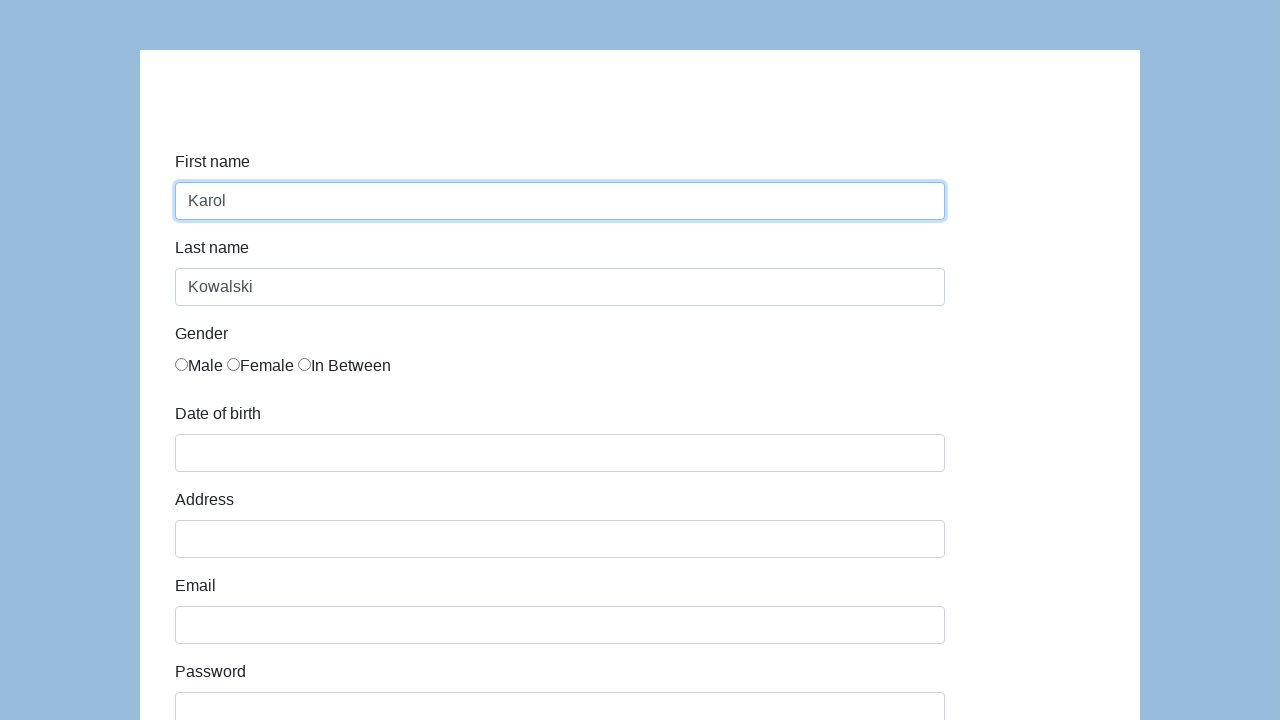

Selected Male gender radio button at (199, 366) on .radio-inline
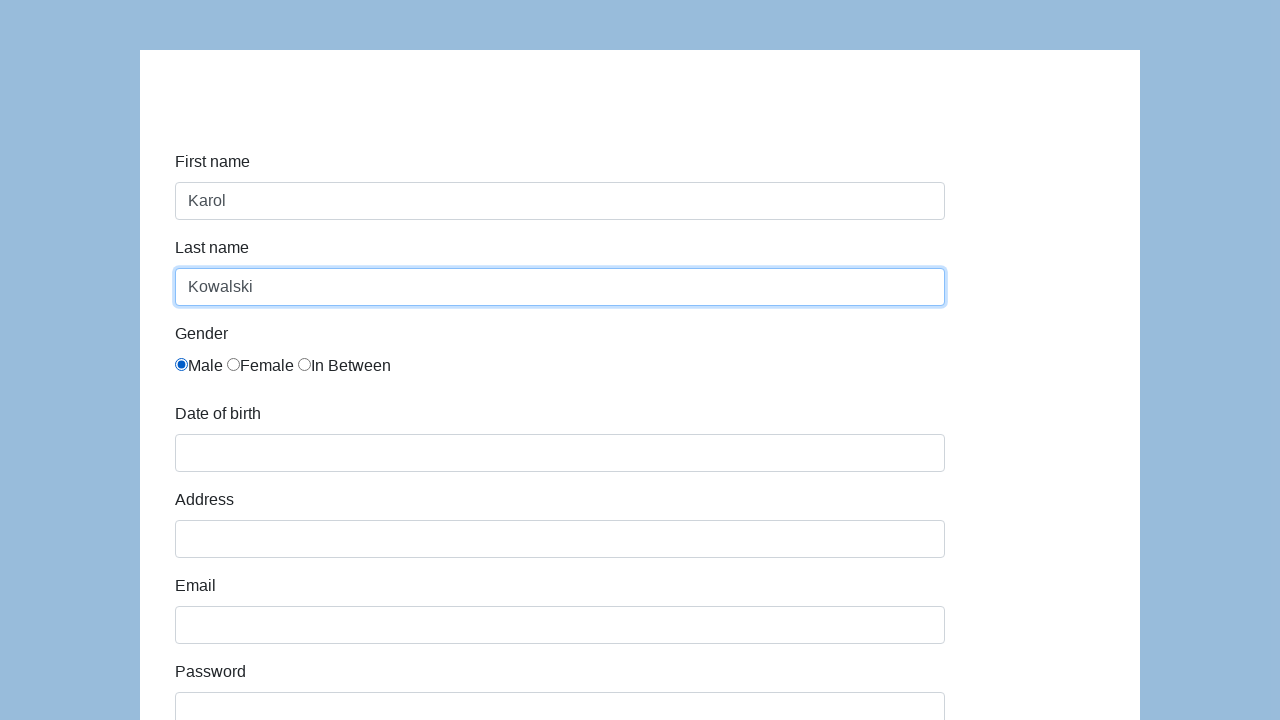

Filled date of birth field with '05/22/2010' on #dob
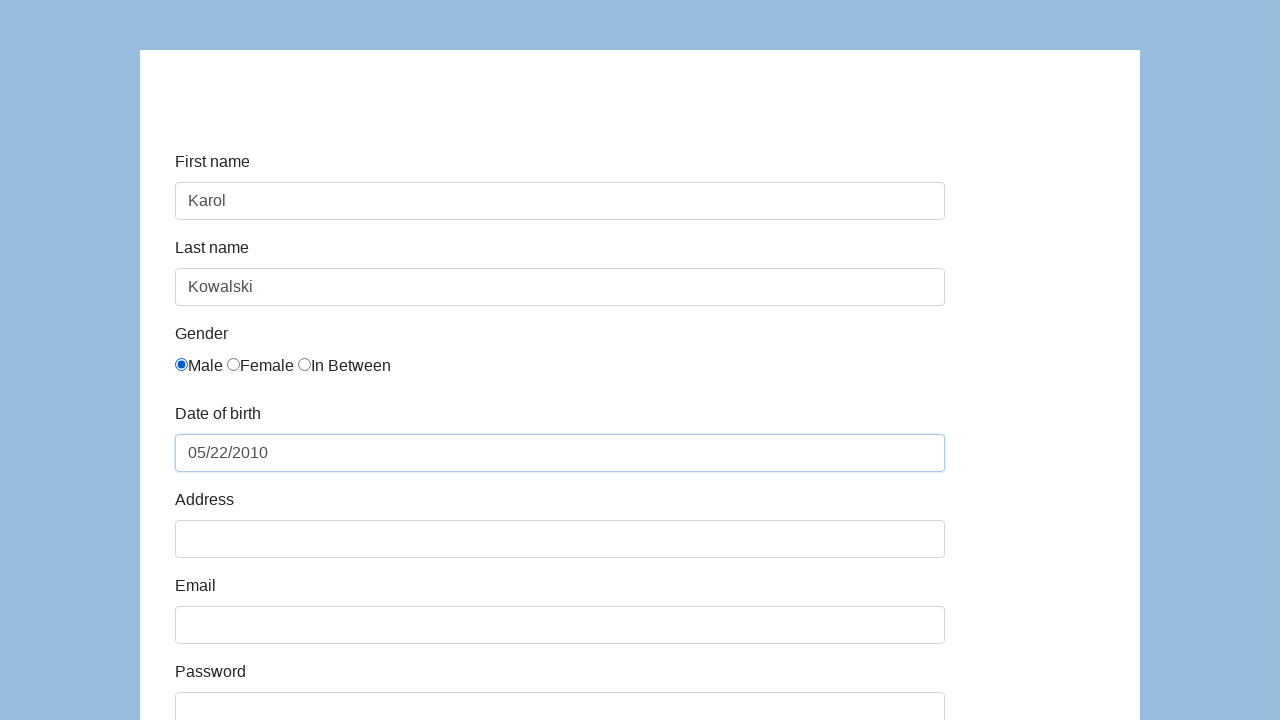

Filled address field with 'Prosta 51' on #address
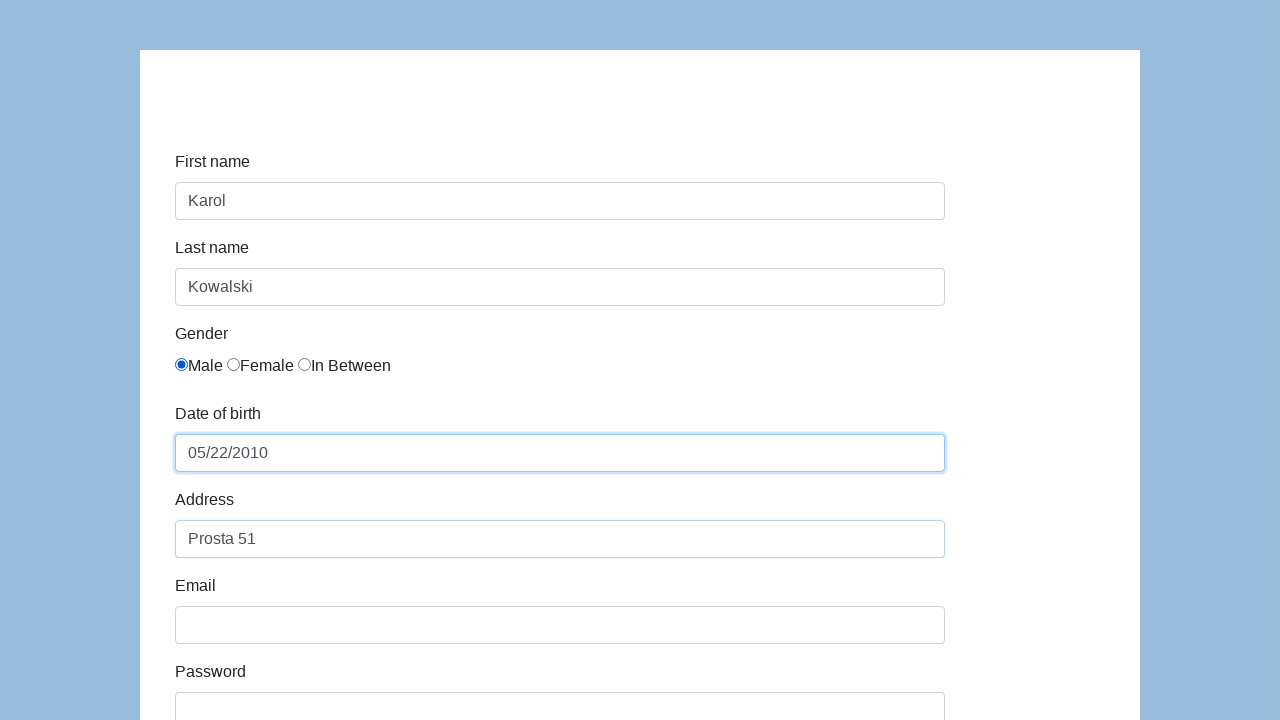

Filled email field with 'karol.kowalski@mailinator.com' on #email
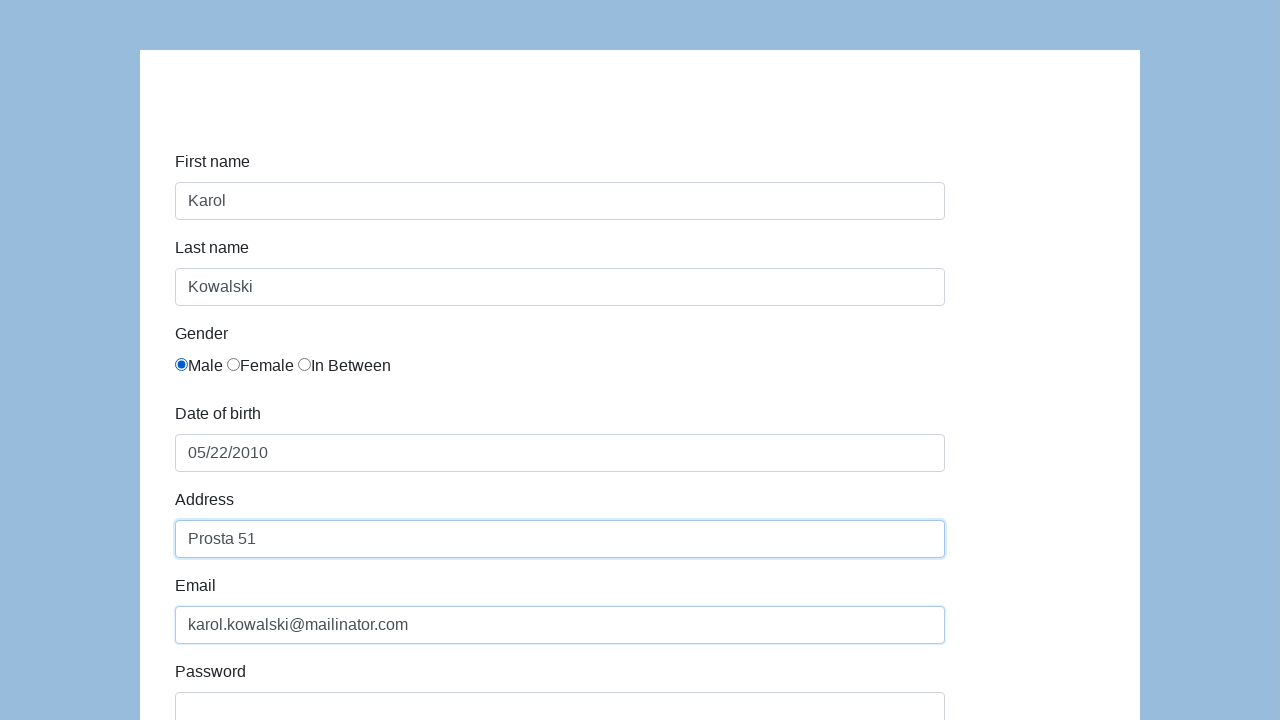

Filled password field with 'Pass123' on #password
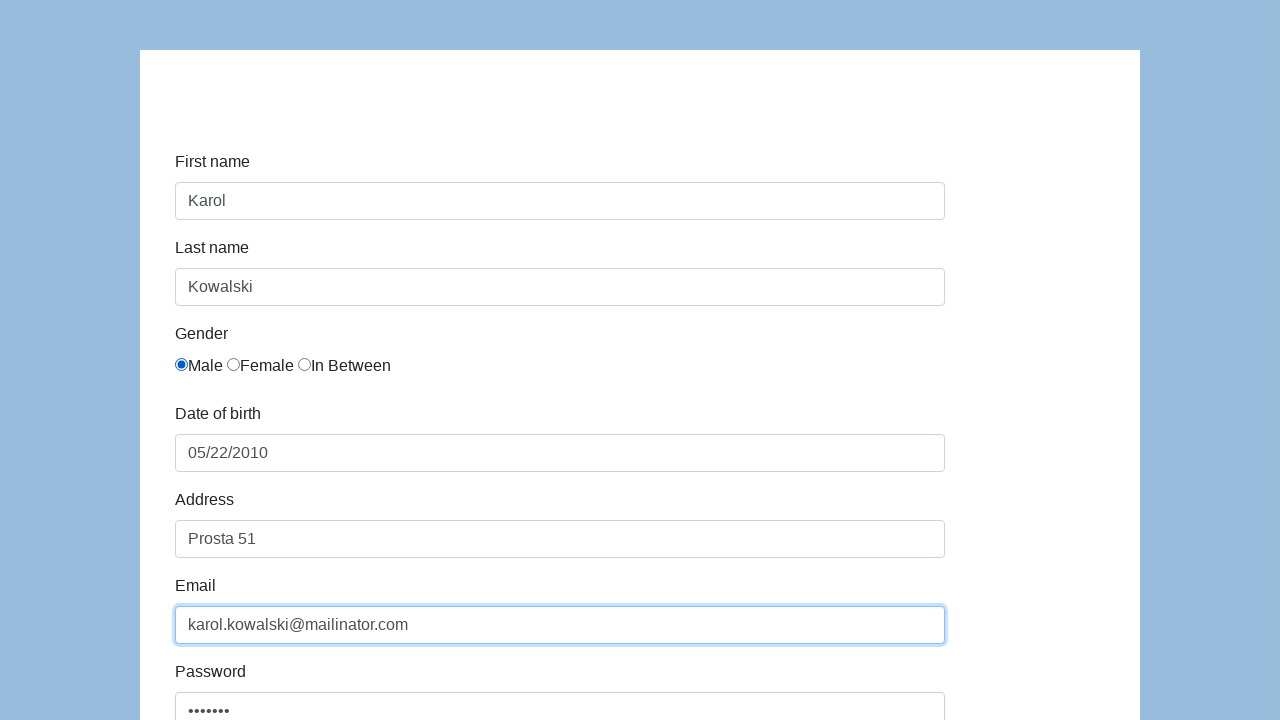

Filled company field with 'Coders Lab' on #company
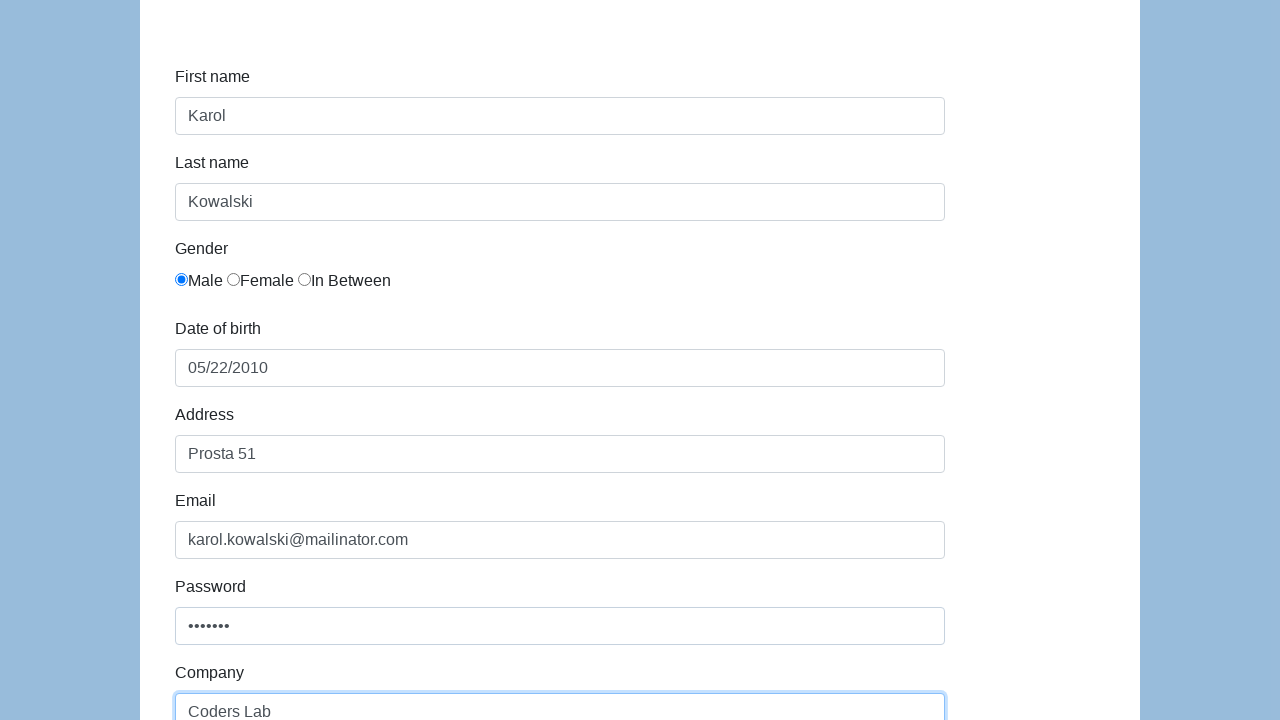

Filled comment field with 'To jest mój pierwszy automat testowy' on #comment
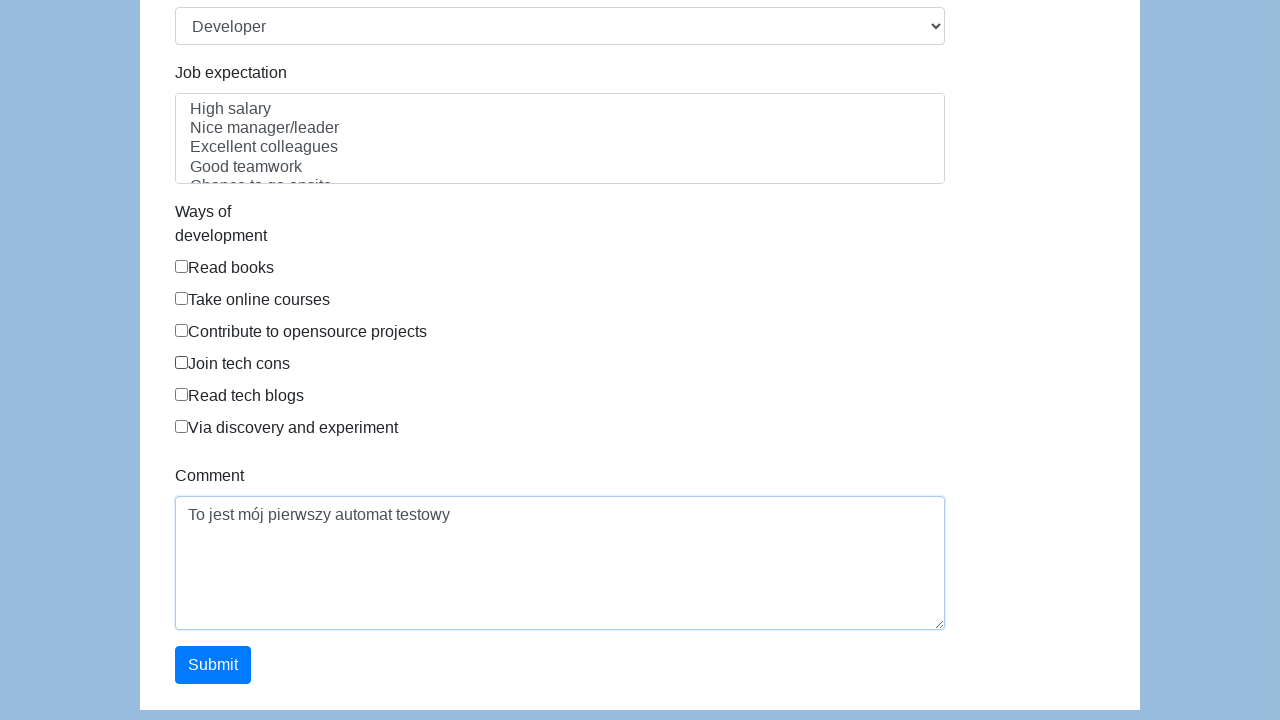

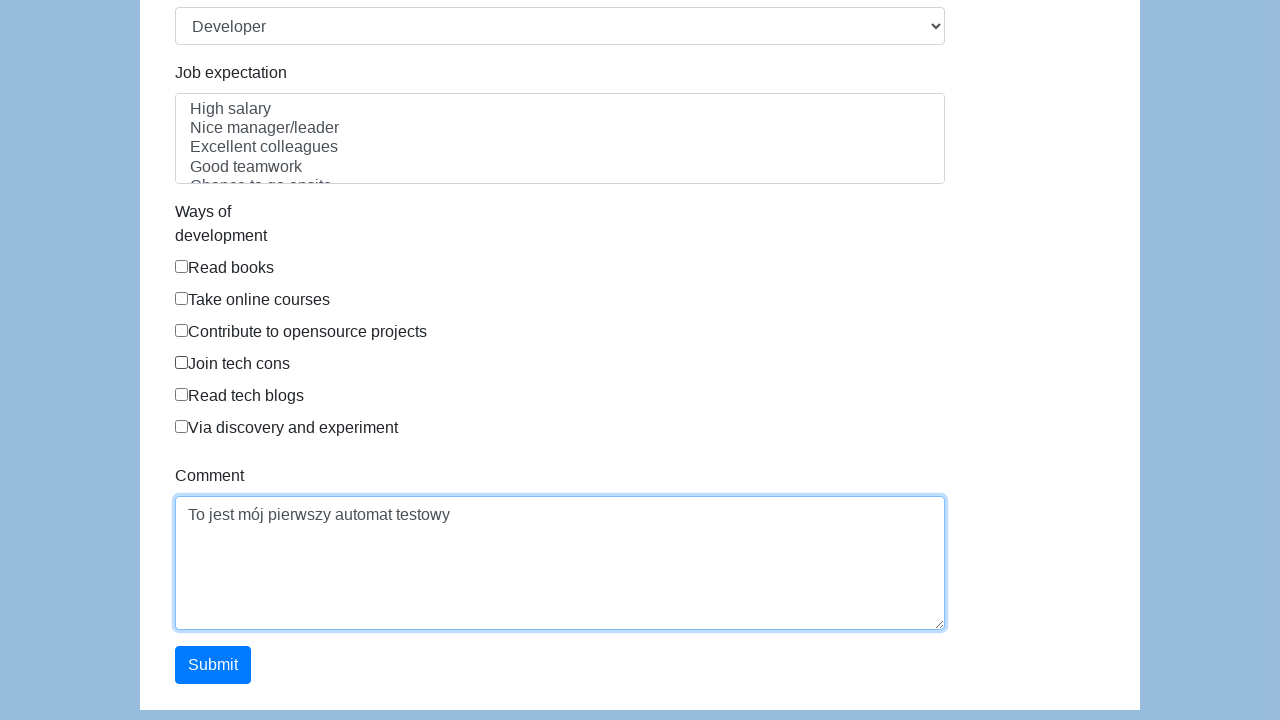